Tests scrollbar functionality by locating and clicking a hidden button that requires scrolling to find

Starting URL: http://www.uitestingplayground.com/scrollbars

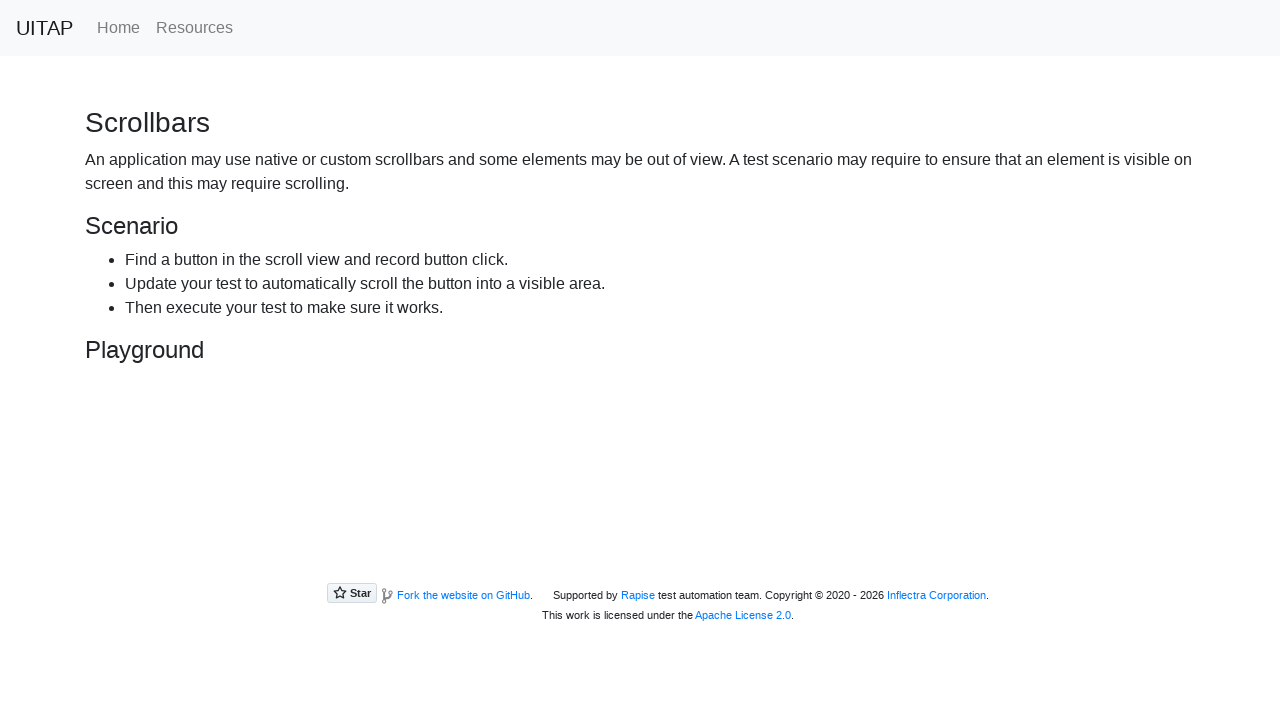

Scrolled to bring hidden button into view
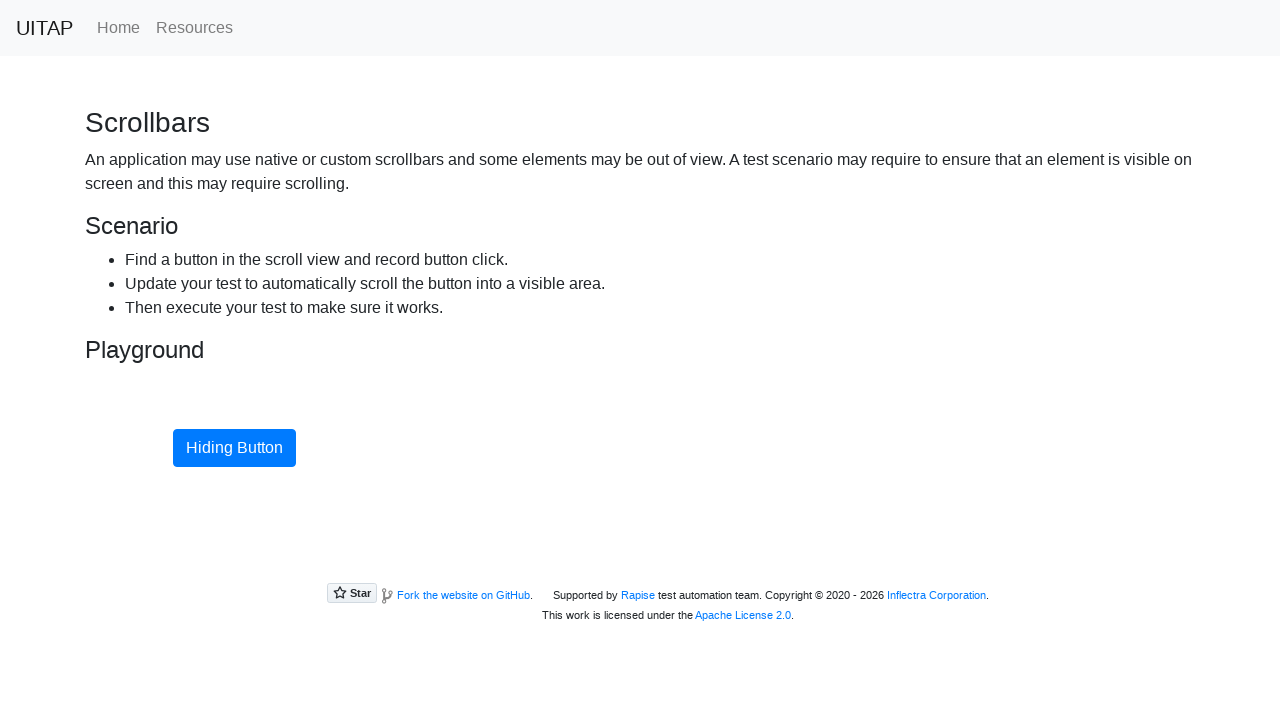

Clicked the hidden button at (234, 448) on #hidingButton
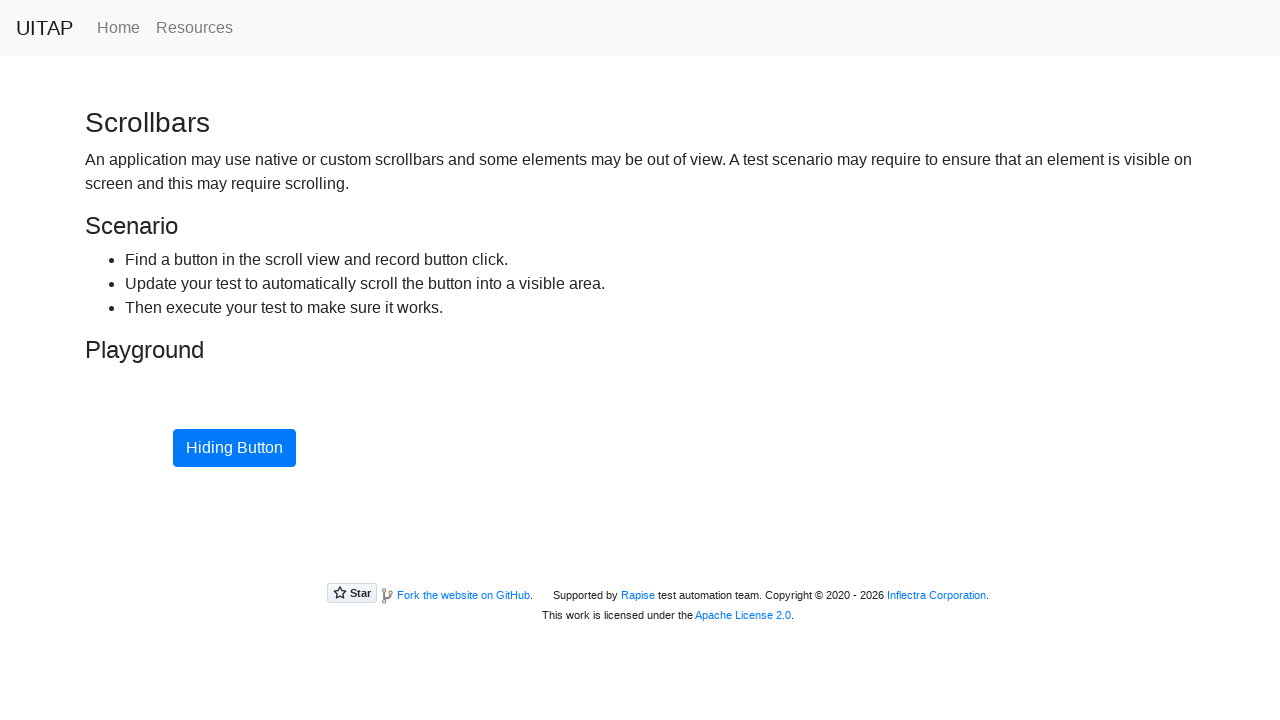

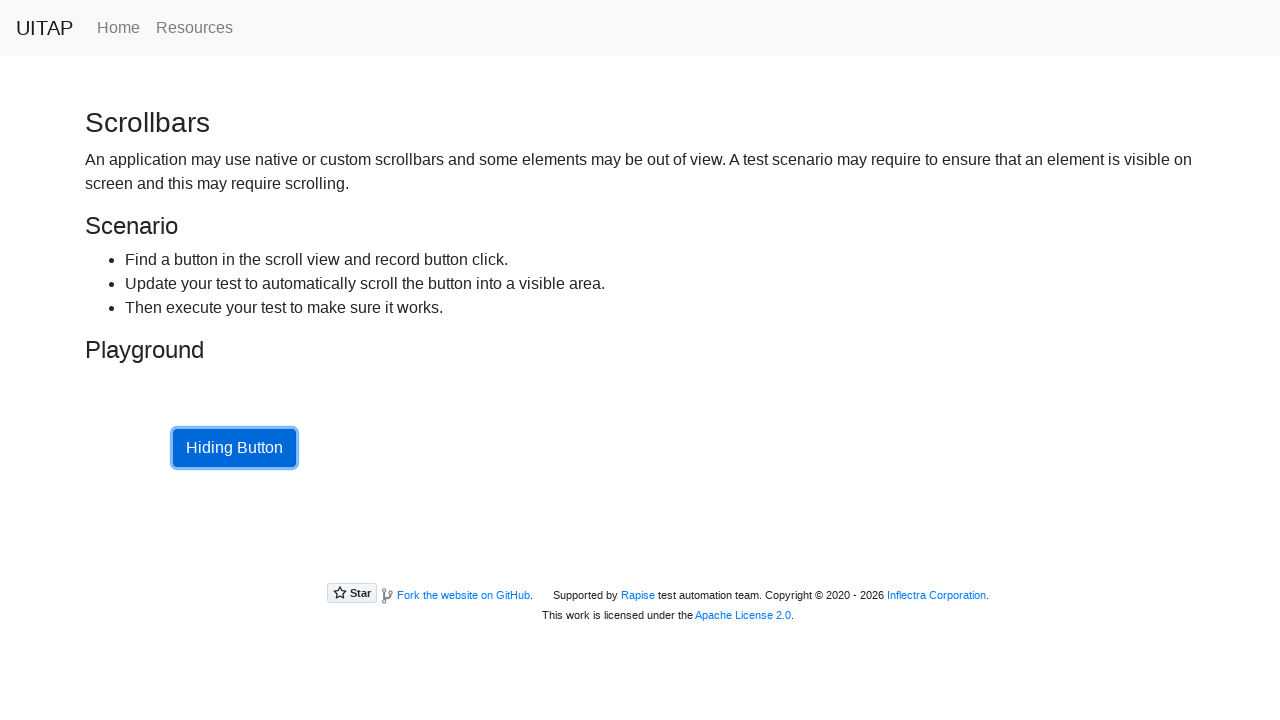